Tests navigation to the Services page by hovering over and clicking the Services link, then verifying the page title contains "services"

Starting URL: https://ultimateqa.com/automation

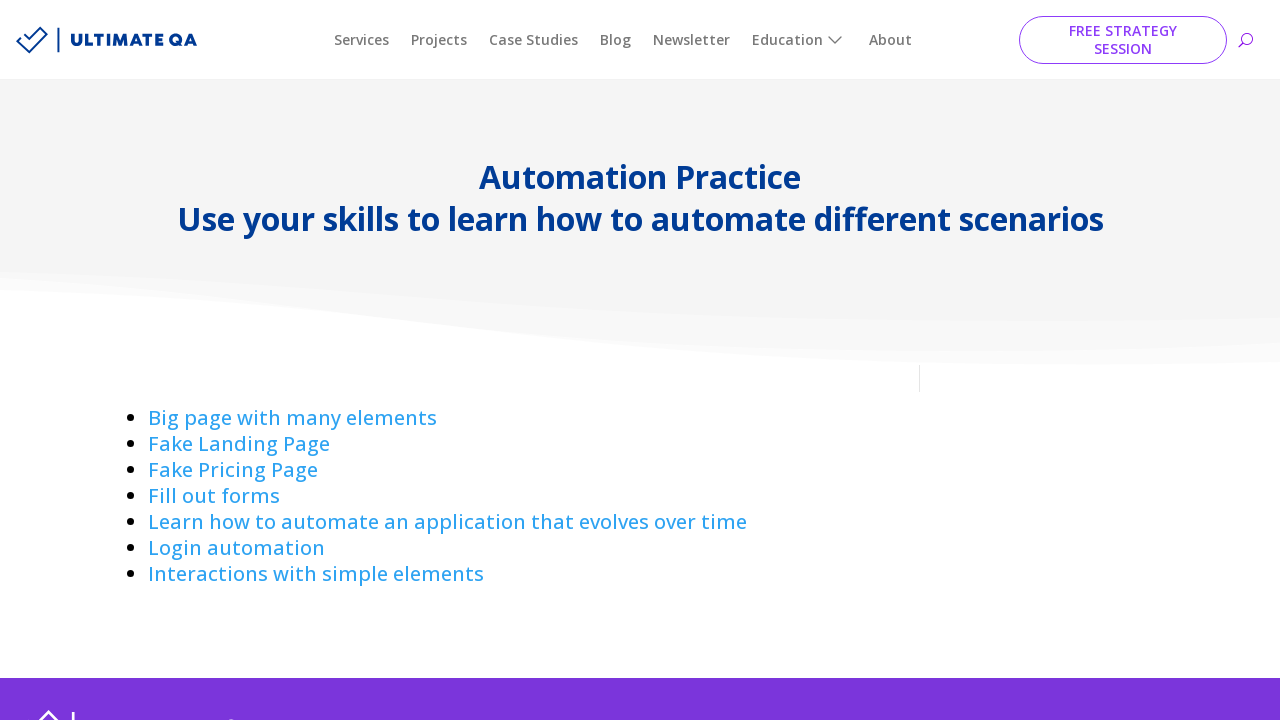

Hovered over the Services link at (362, 40) on text=Services >> nth=0
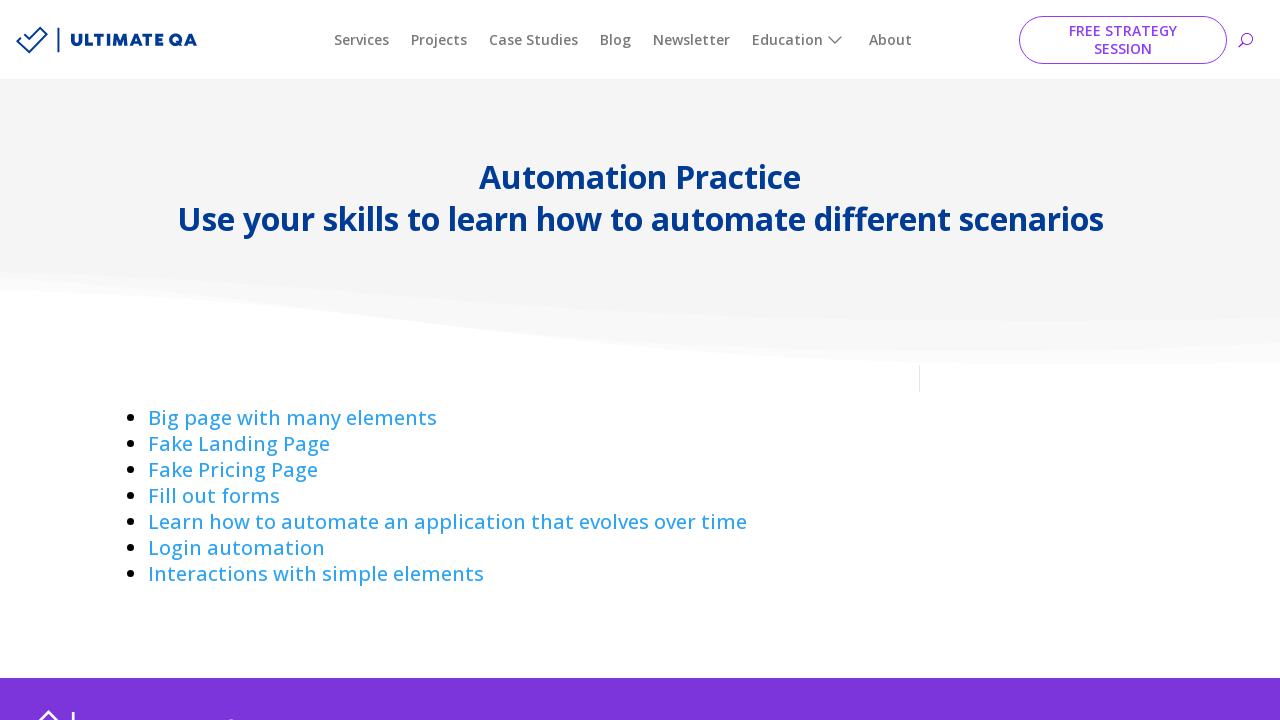

Clicked on the Services link at (362, 40) on text=Services >> nth=0
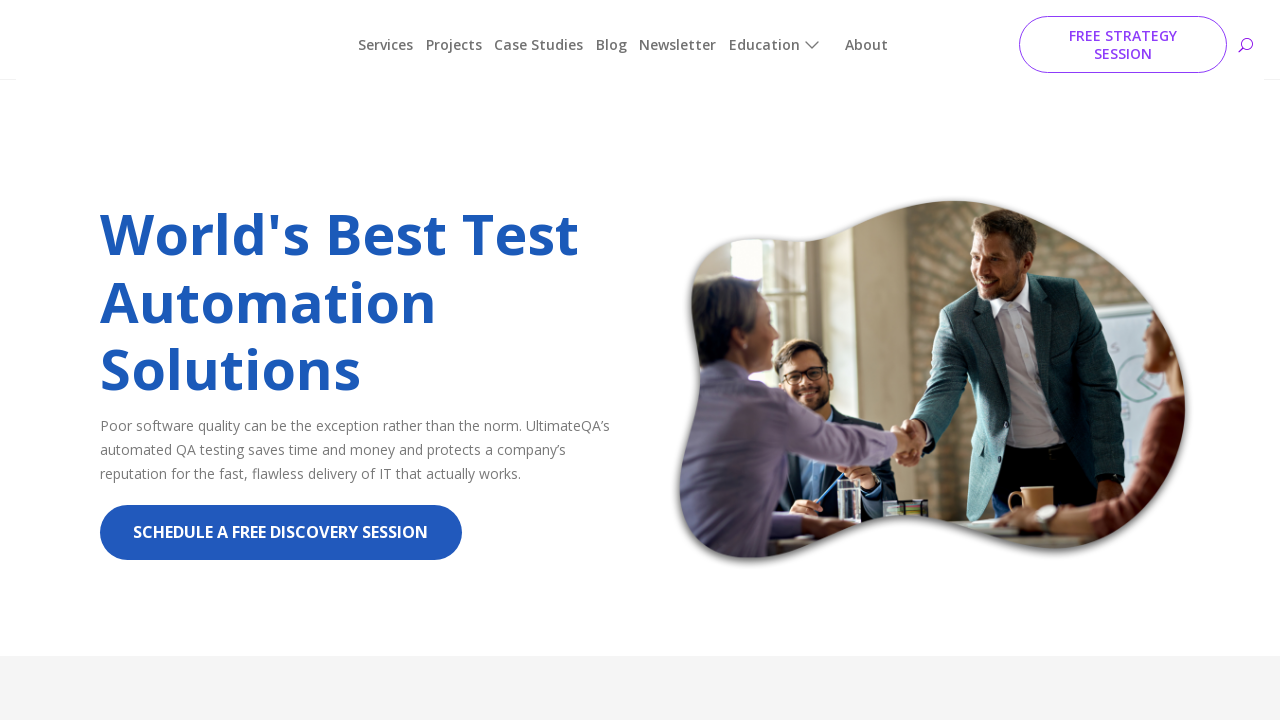

Services page loaded (domcontentloaded)
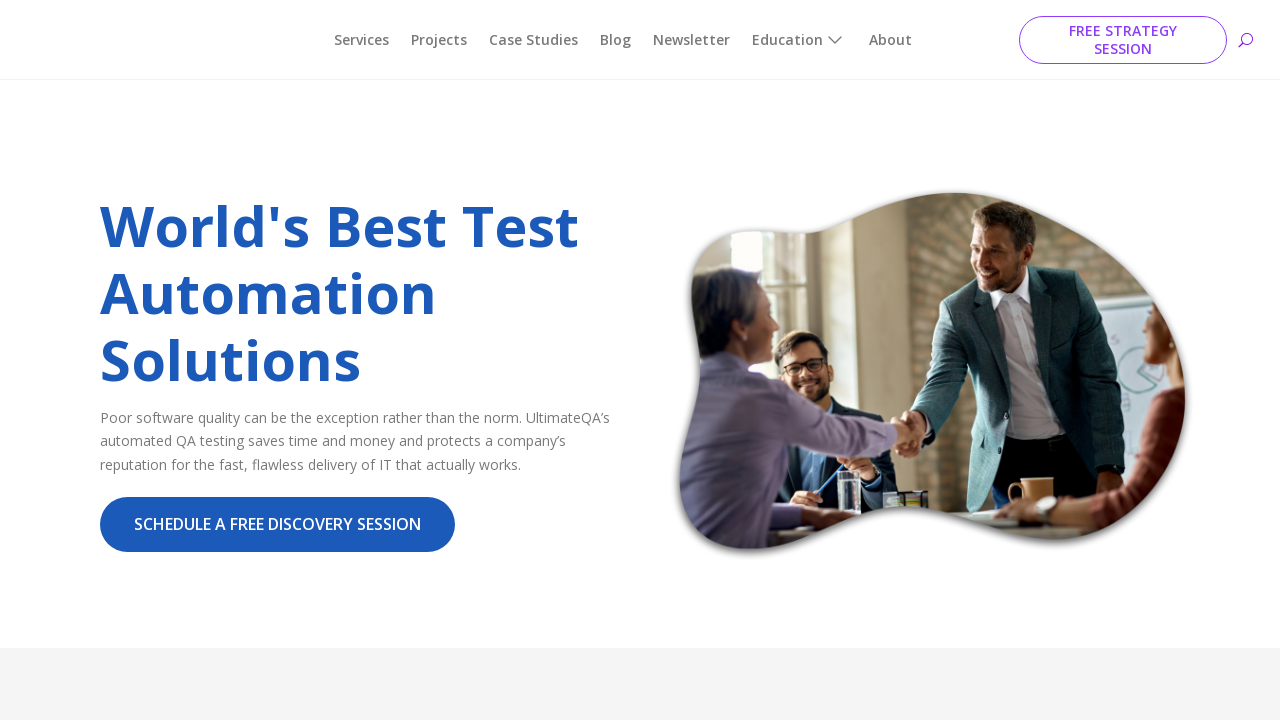

Verified page title contains 'services'
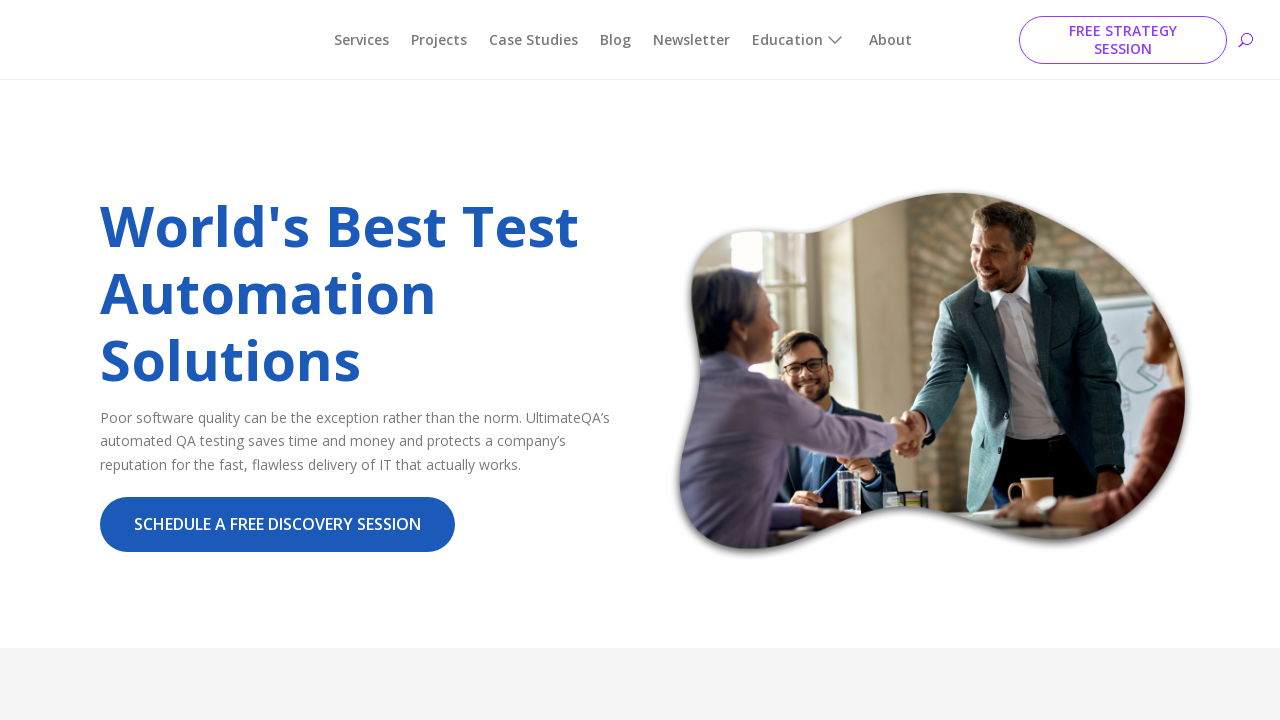

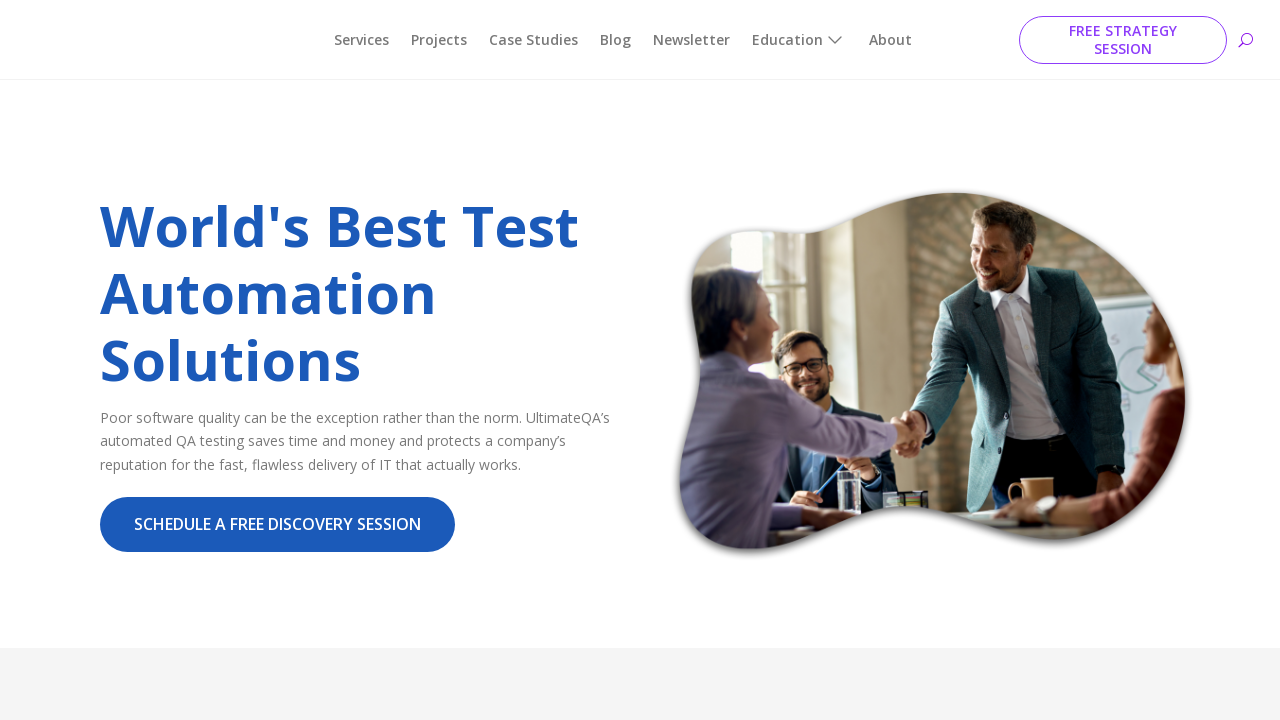